Tests JavaScript alert functionality by clicking a button that triggers an alert, accepting the alert, and verifying that a success message is displayed.

Starting URL: http://theinternet.przyklady.javastart.pl/javascript_alerts

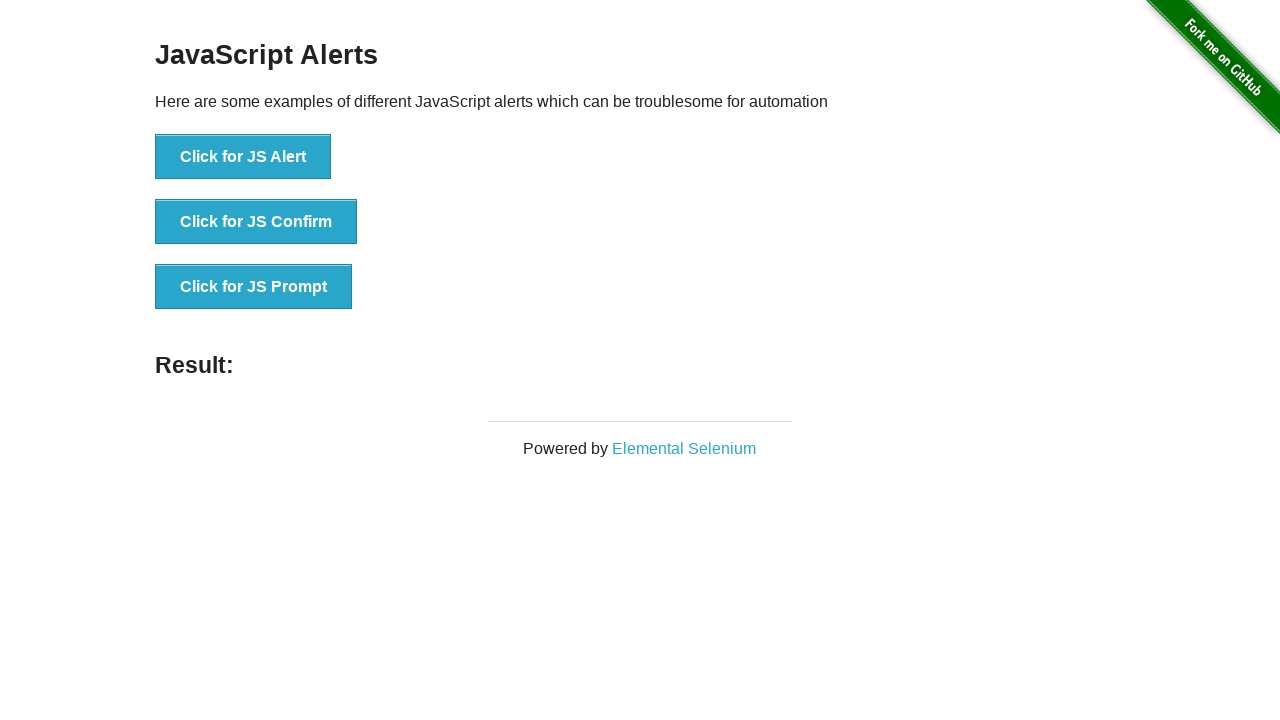

Clicked the JavaScript alert button at (243, 157) on button[onclick='jsAlert()']
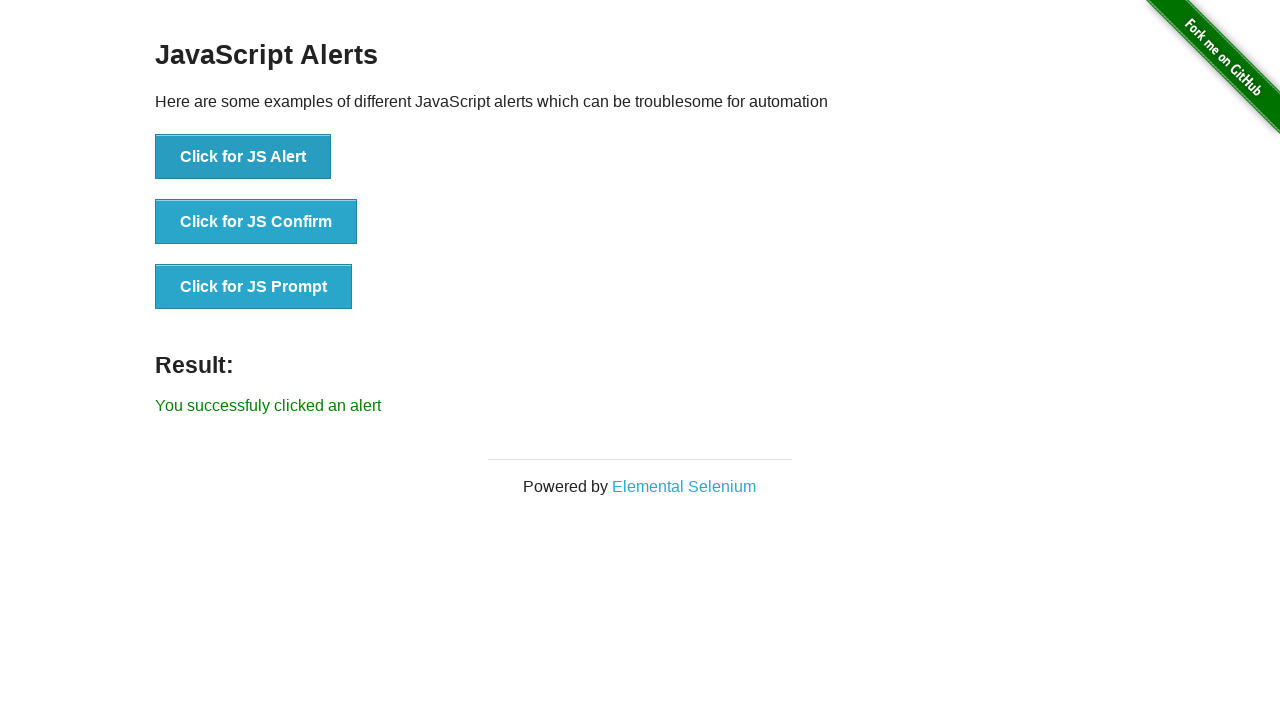

Set up dialog handler to accept alerts
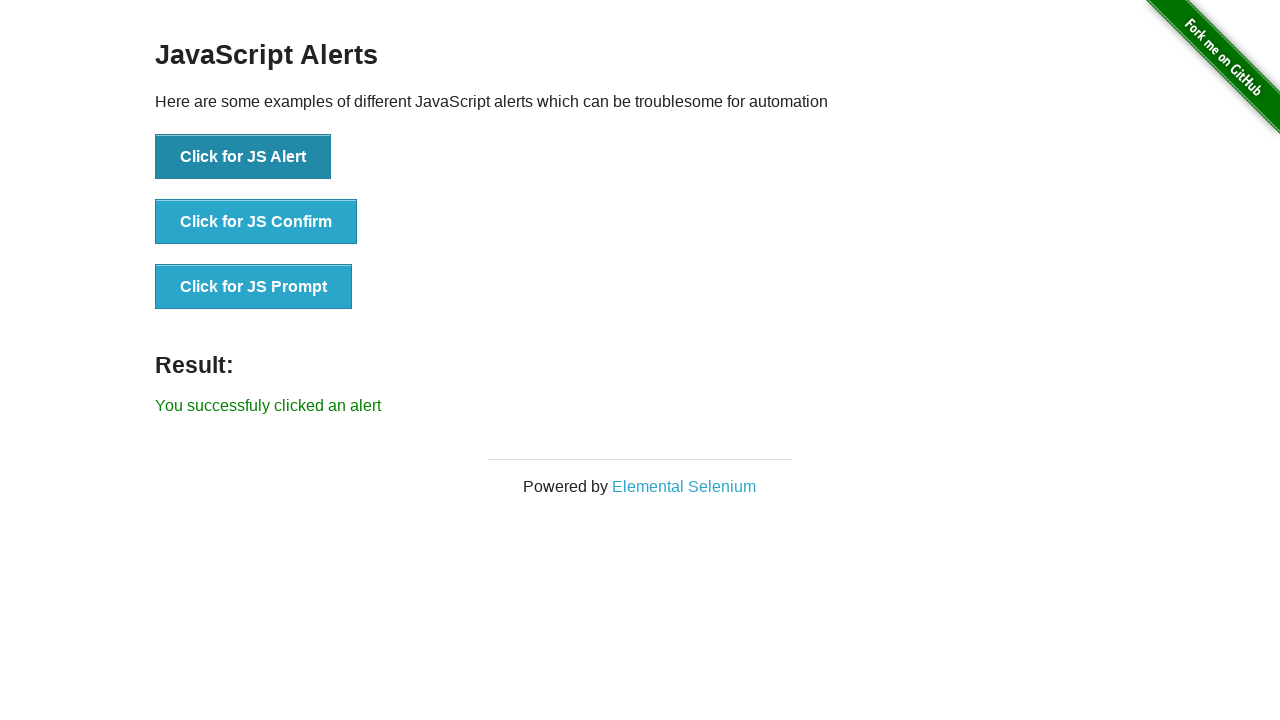

Set up one-time dialog handler before clicking alert button
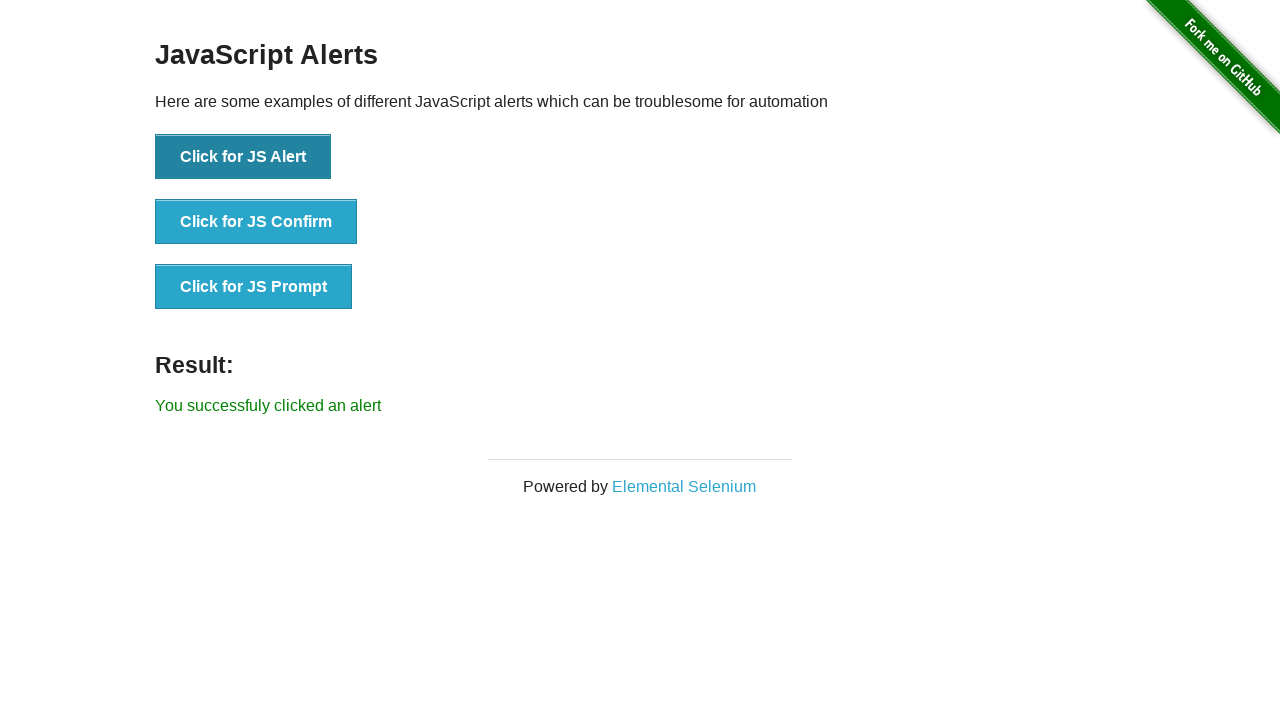

Clicked the JavaScript alert button to trigger the alert at (243, 157) on button[onclick='jsAlert()']
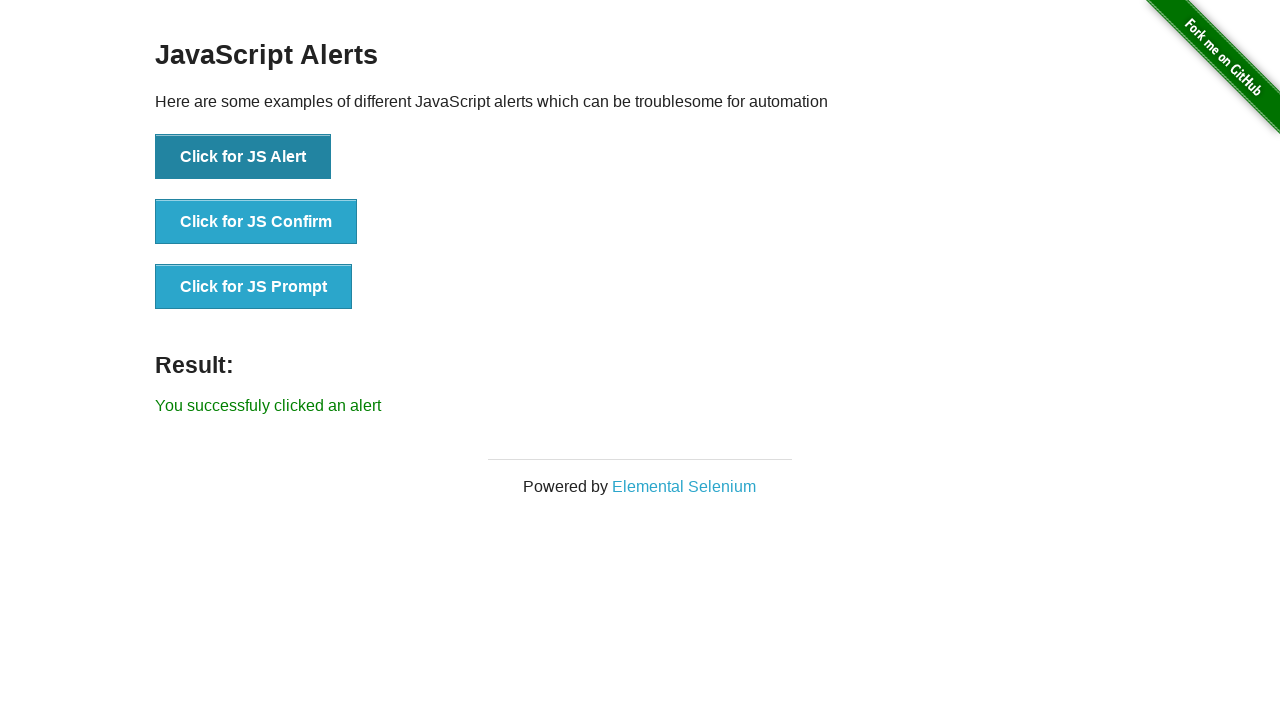

Success message element became visible
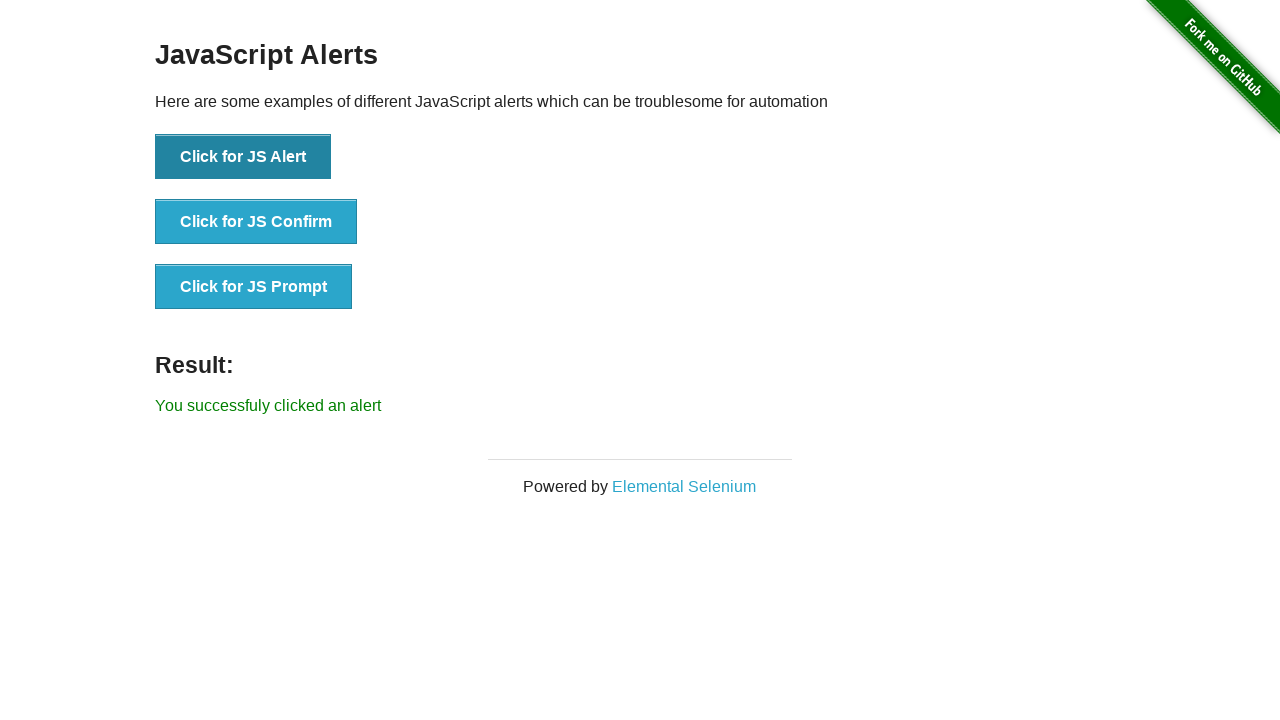

Verified success message displays 'You successfuly clicked an alert'
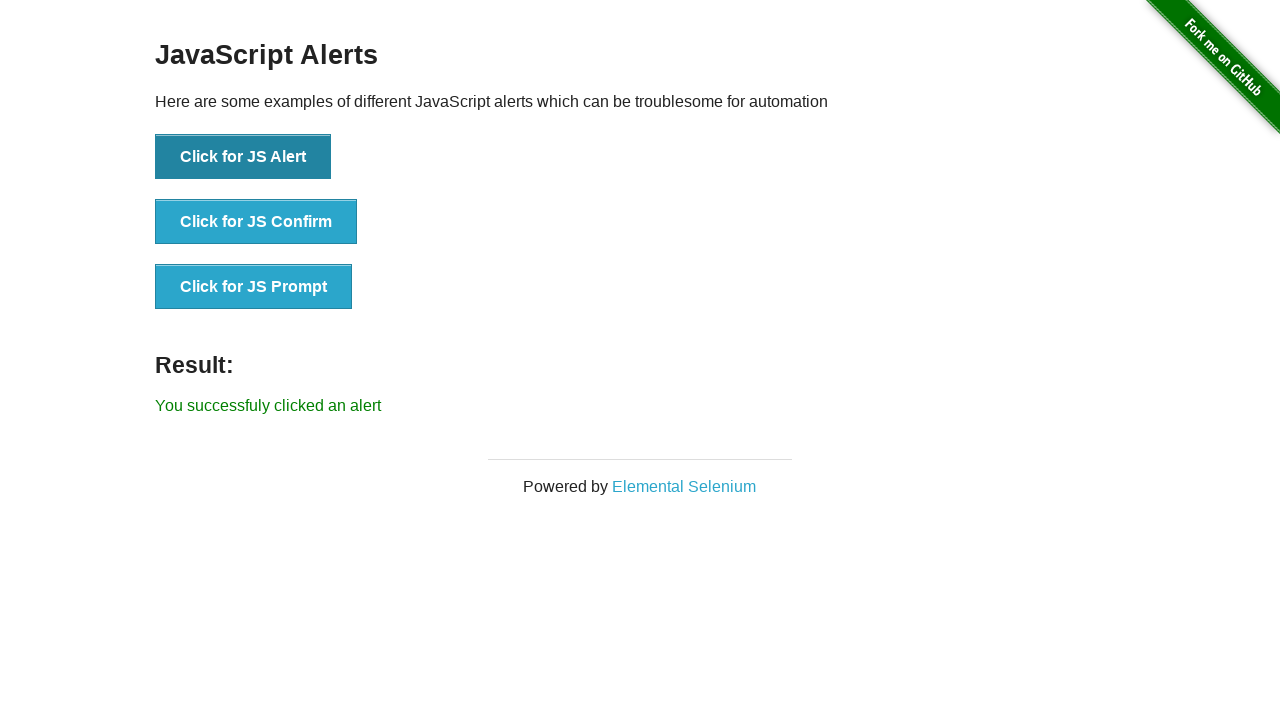

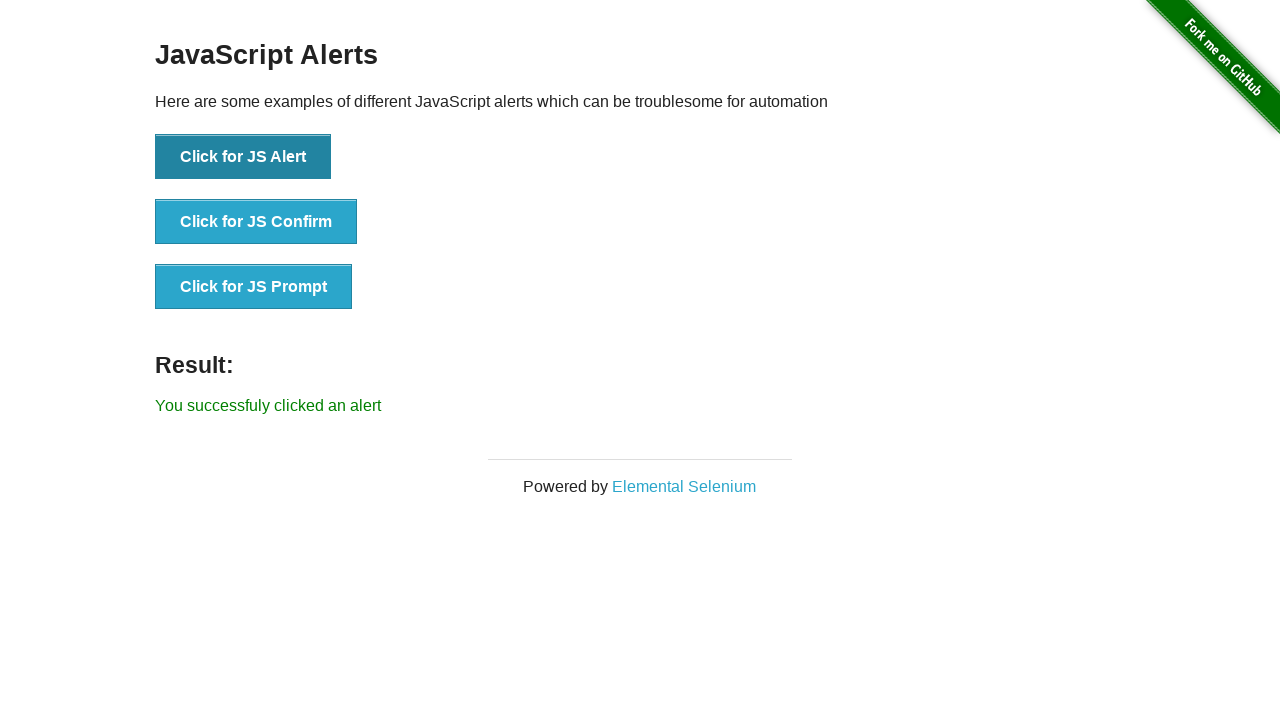